Tests footer menu navigation to Forum page by clicking the Forum link in the footer

Starting URL: https://parabank.parasoft.com/parabank/index.htm

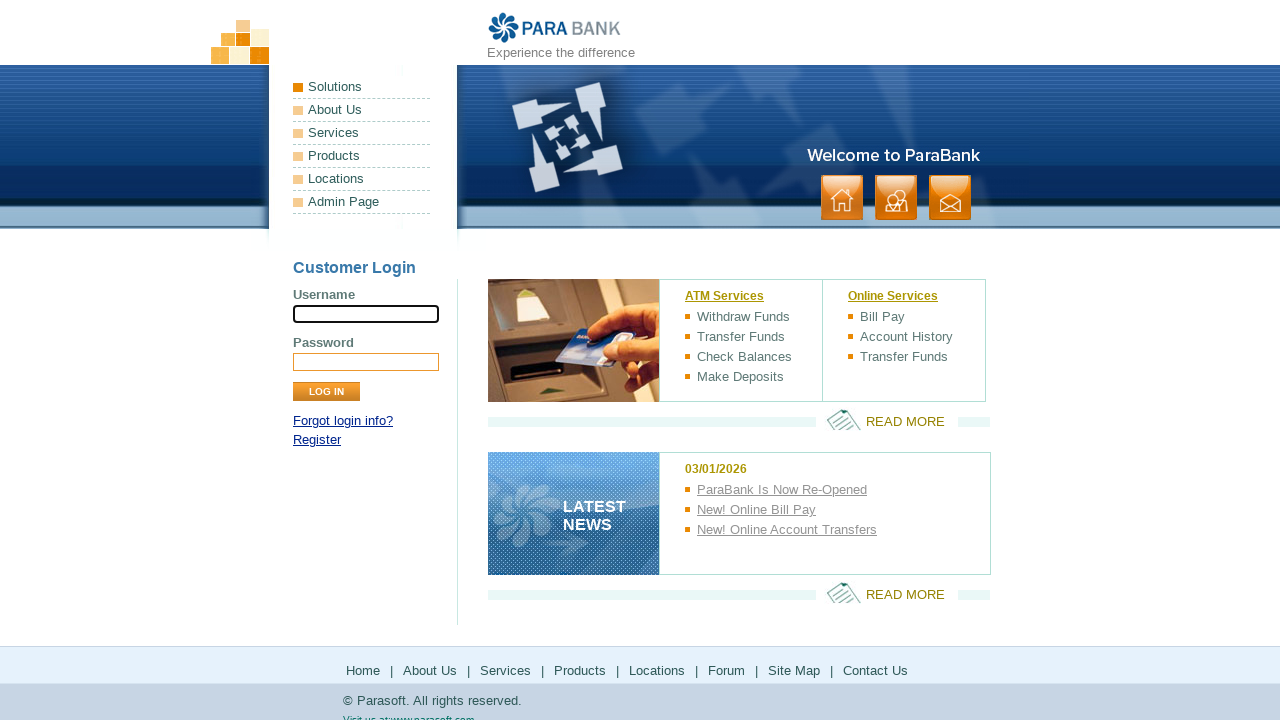

Clicked Forum link in footer menu at (726, 670) on #footerPanel a:has-text('Forum')
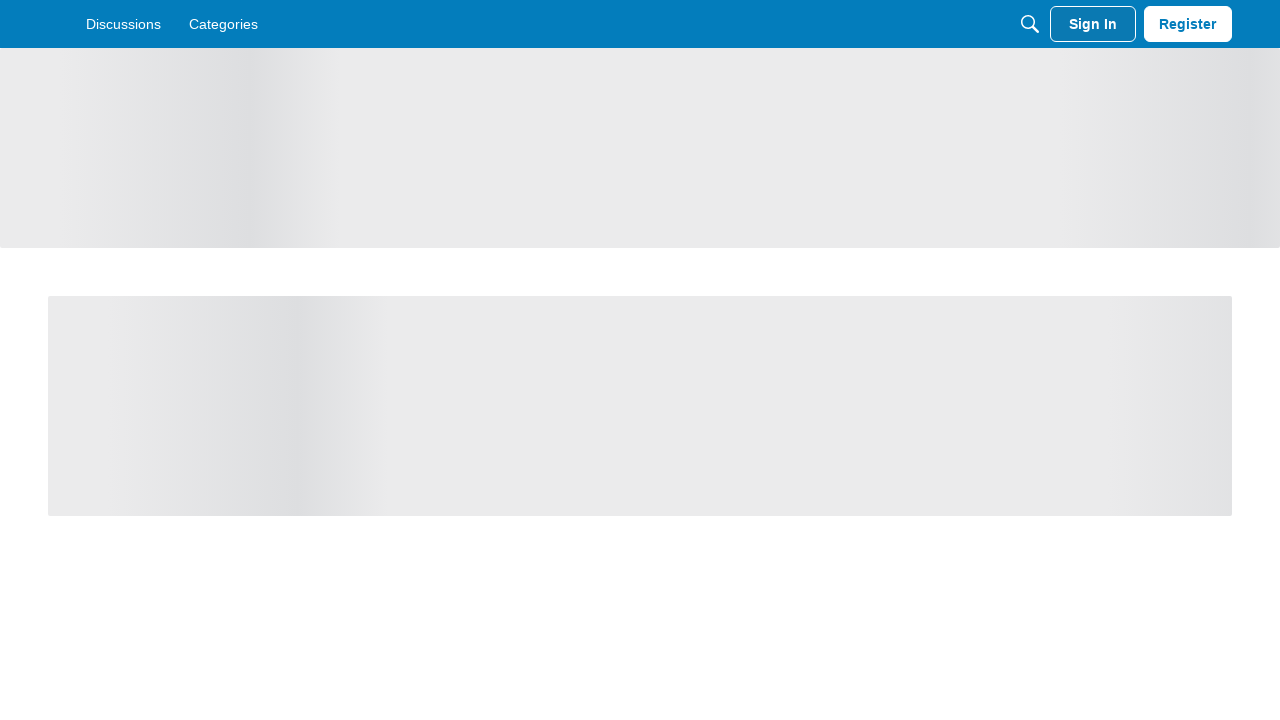

Forum page loaded successfully
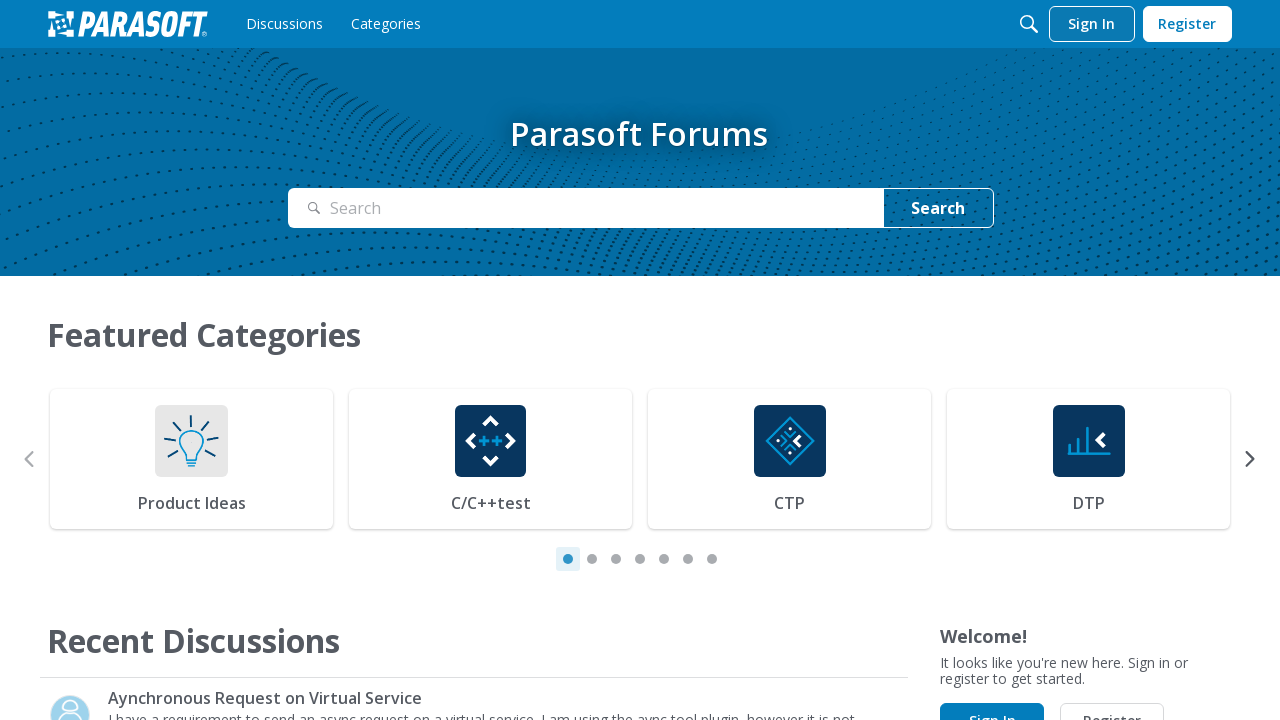

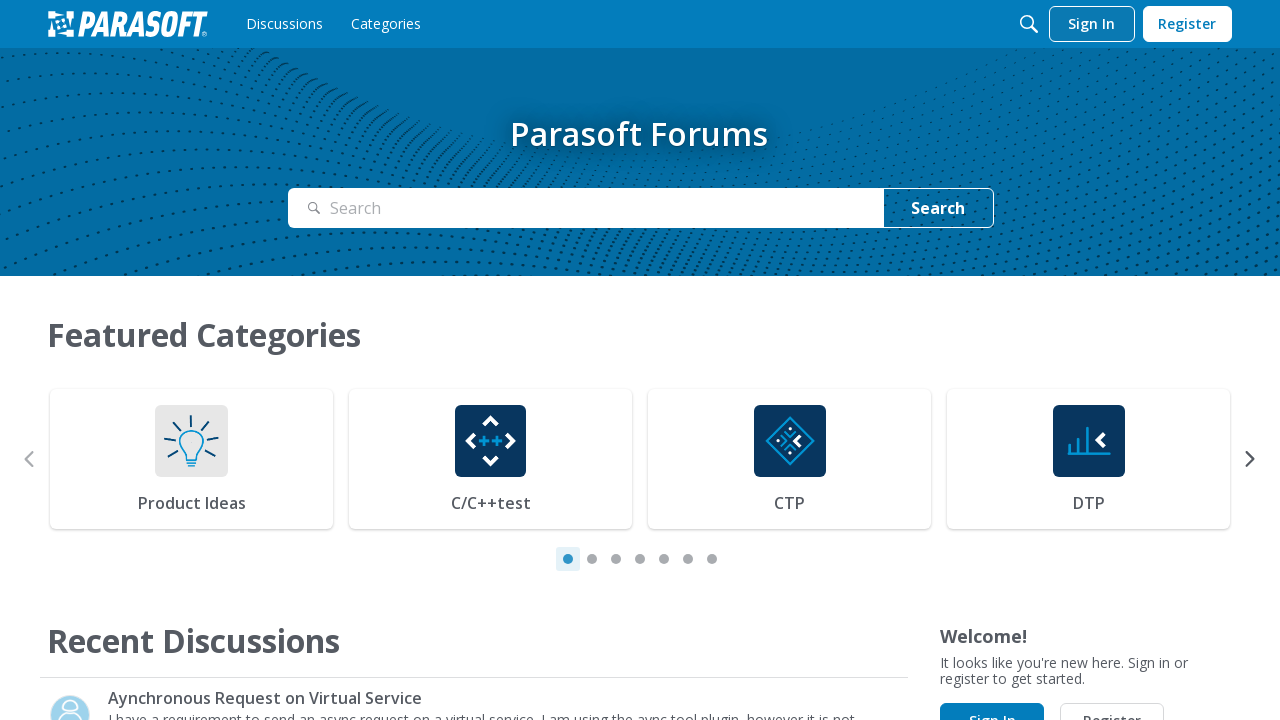